Tests window handling by navigating to a page that opens a new window, switching between parent and child windows, and extracting text from both windows

Starting URL: https://the-internet.herokuapp.com/

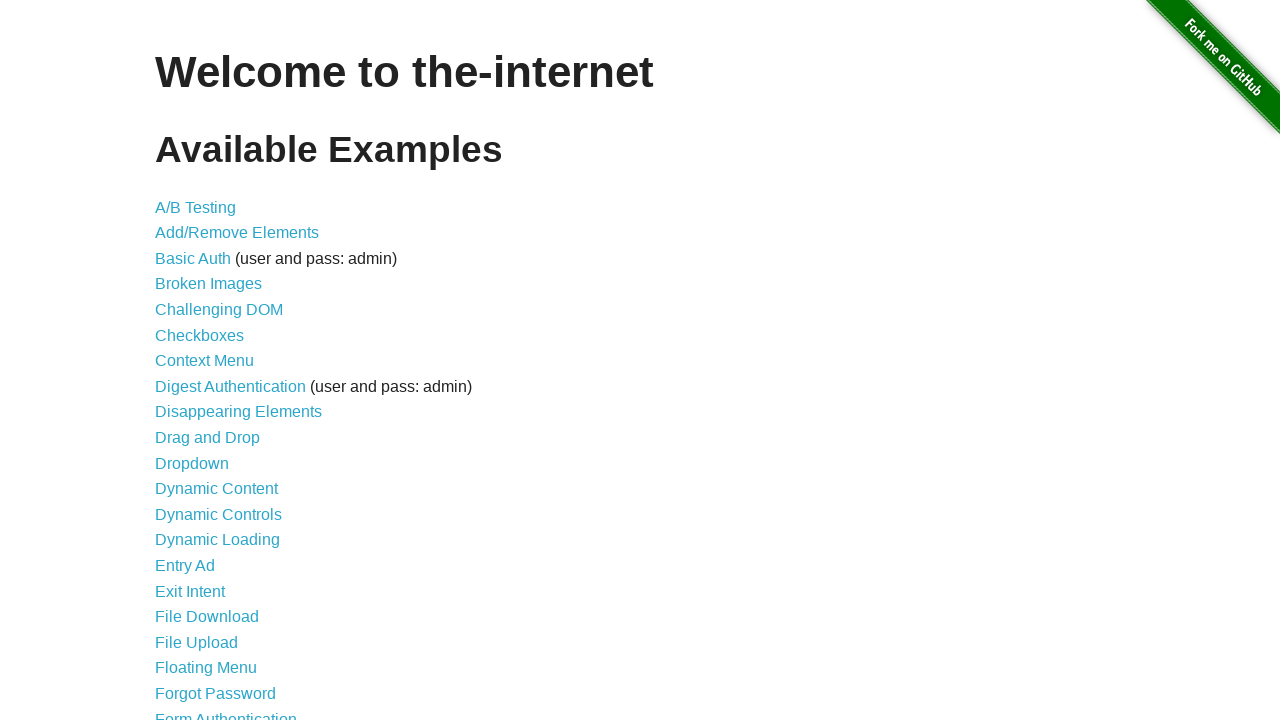

Clicked on Windows link to navigate to windows handling page at (218, 369) on xpath=//ul/li/a[@href='/windows']
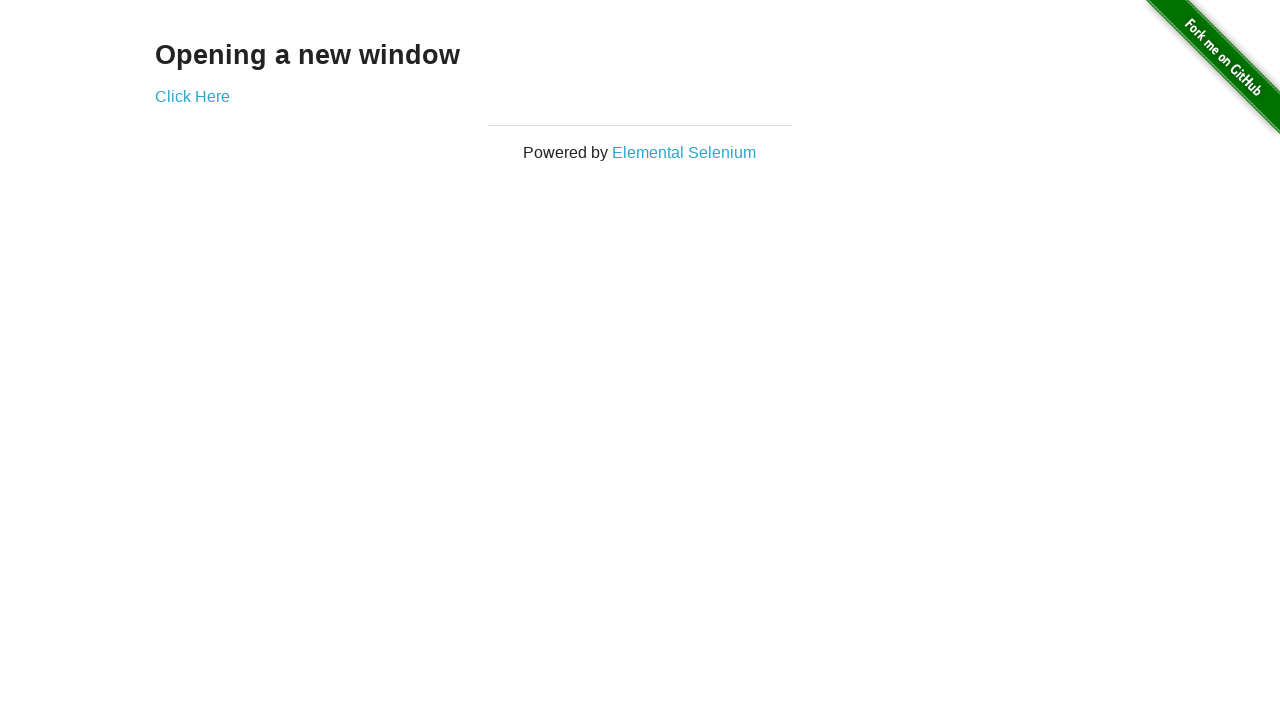

Stored current page as parent_page context
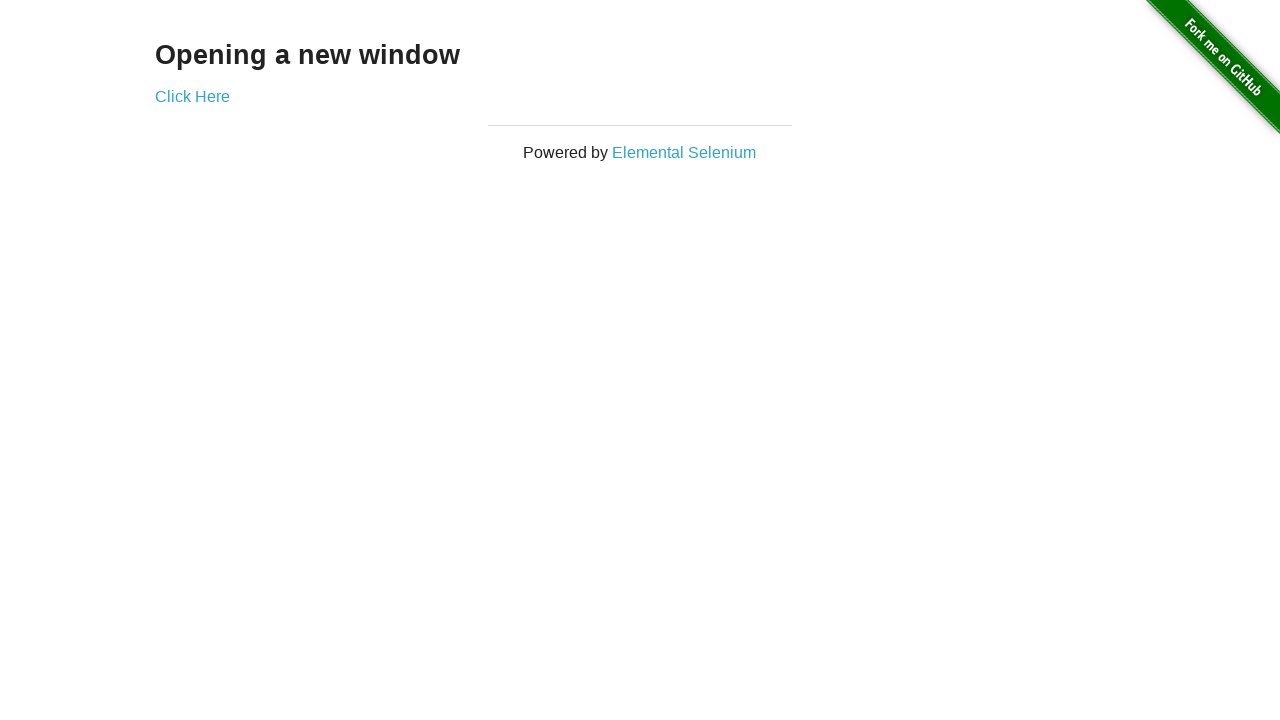

Clicked 'Click Here' link which opened a new child window at (192, 96) on xpath=//a[text()='Click Here']
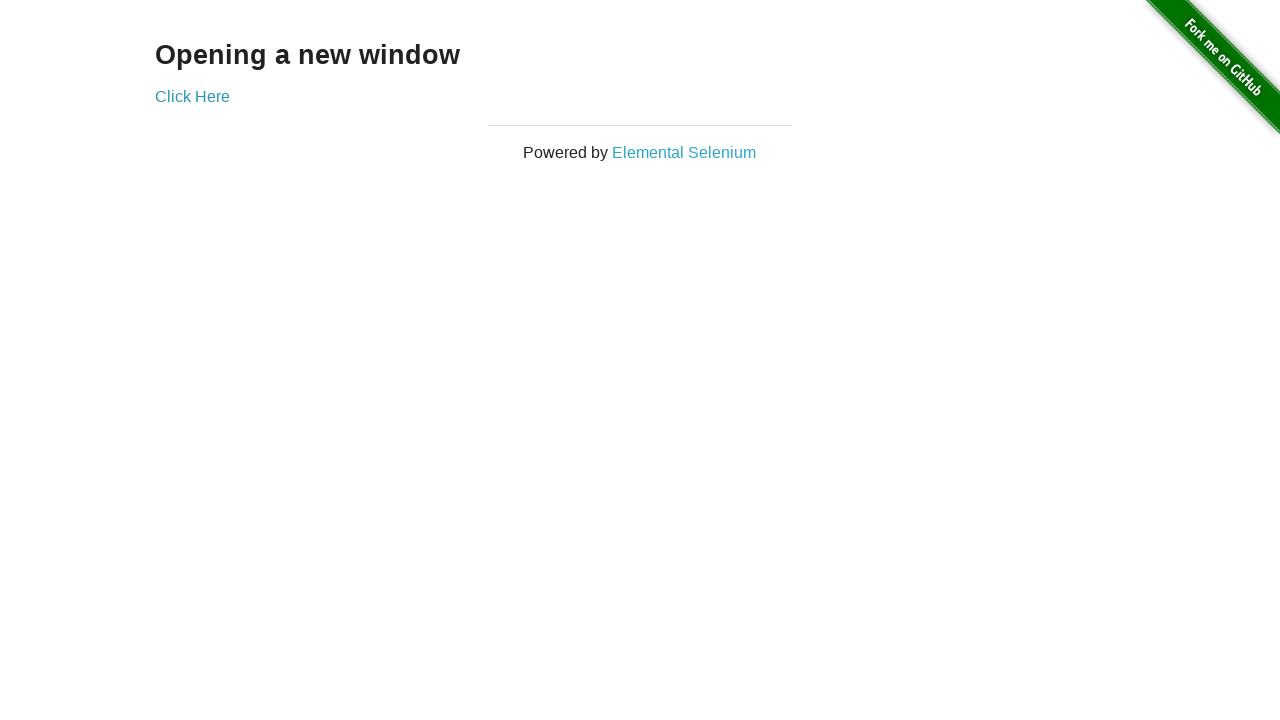

Captured new child page from context
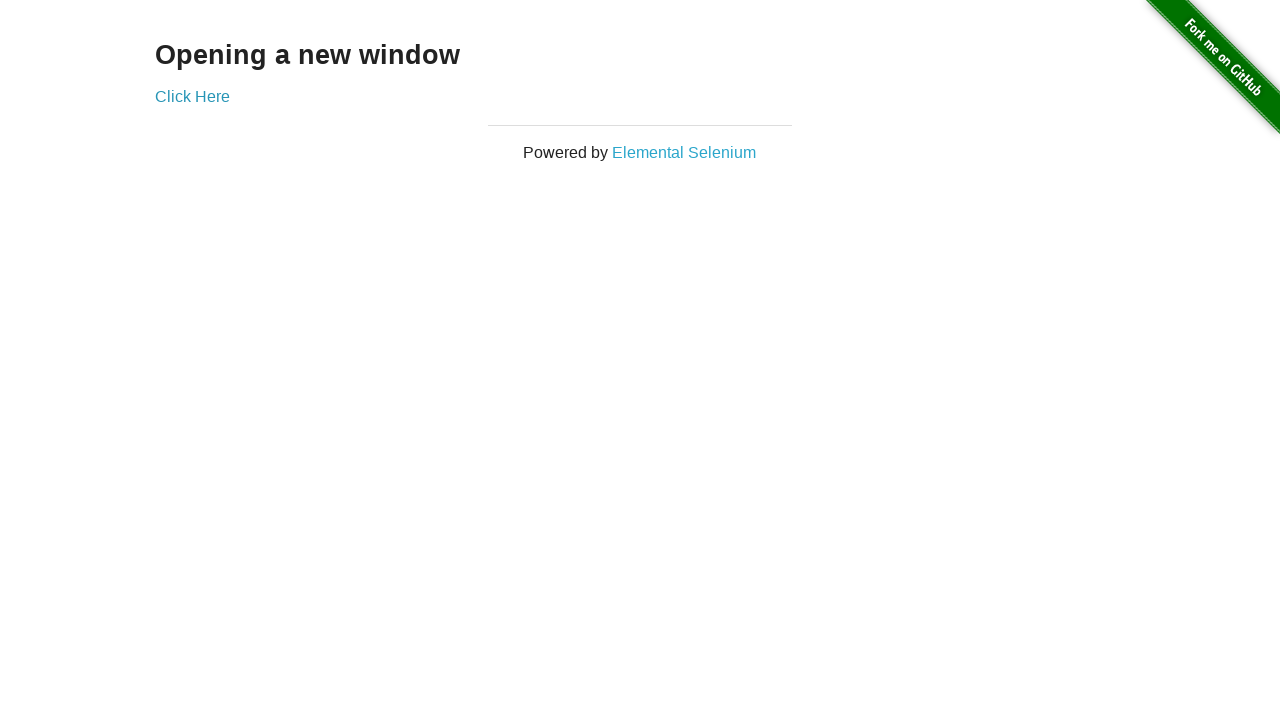

Child page finished loading
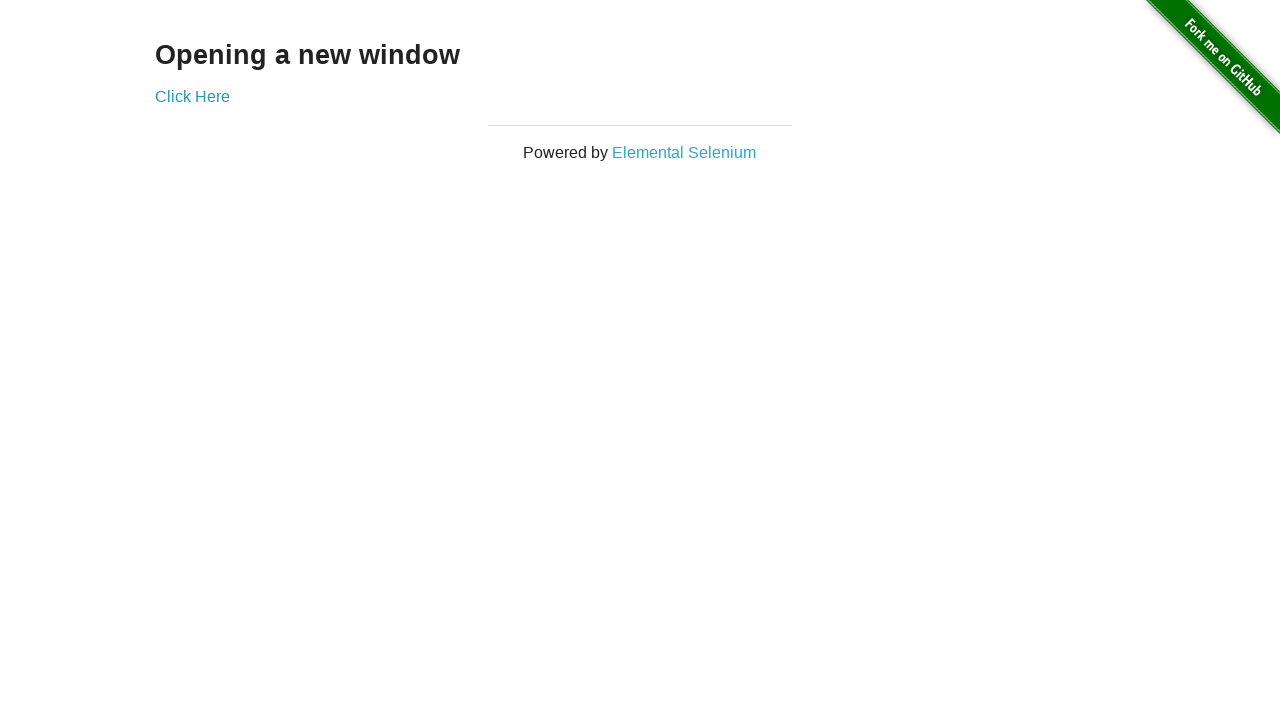

Extracted text content from child window
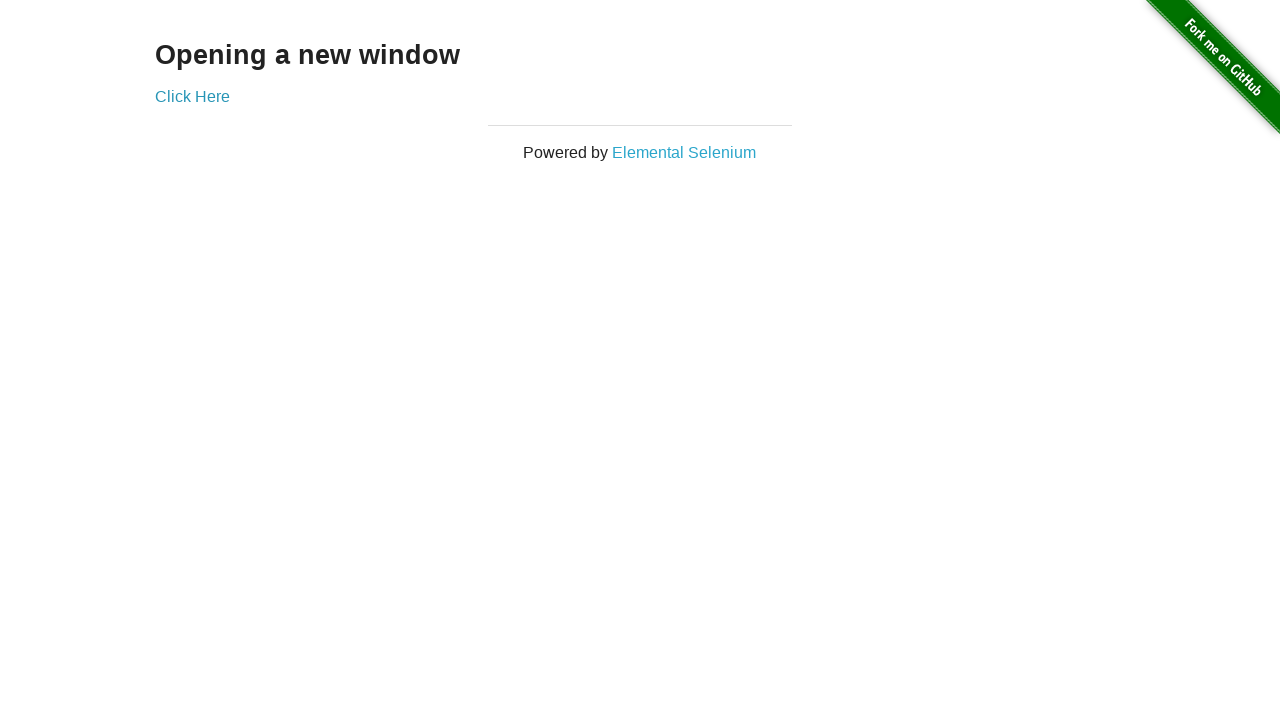

Extracted text content from parent window
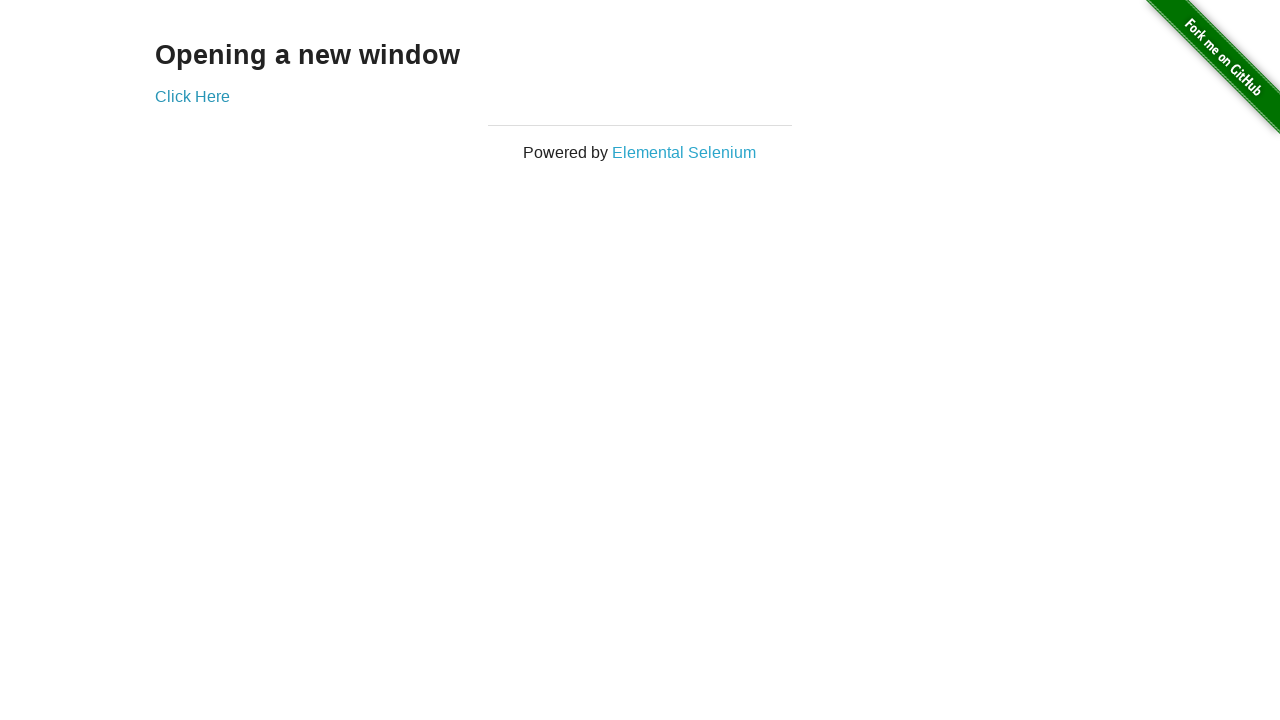

Closed the child window
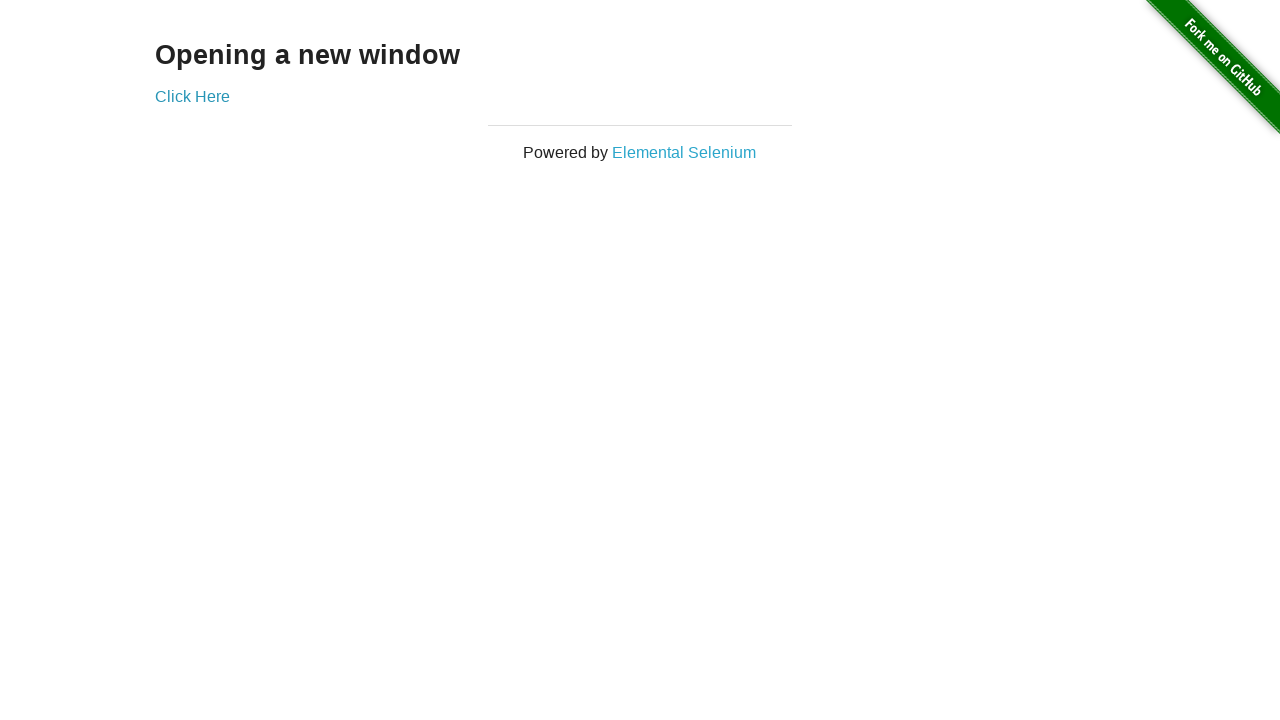

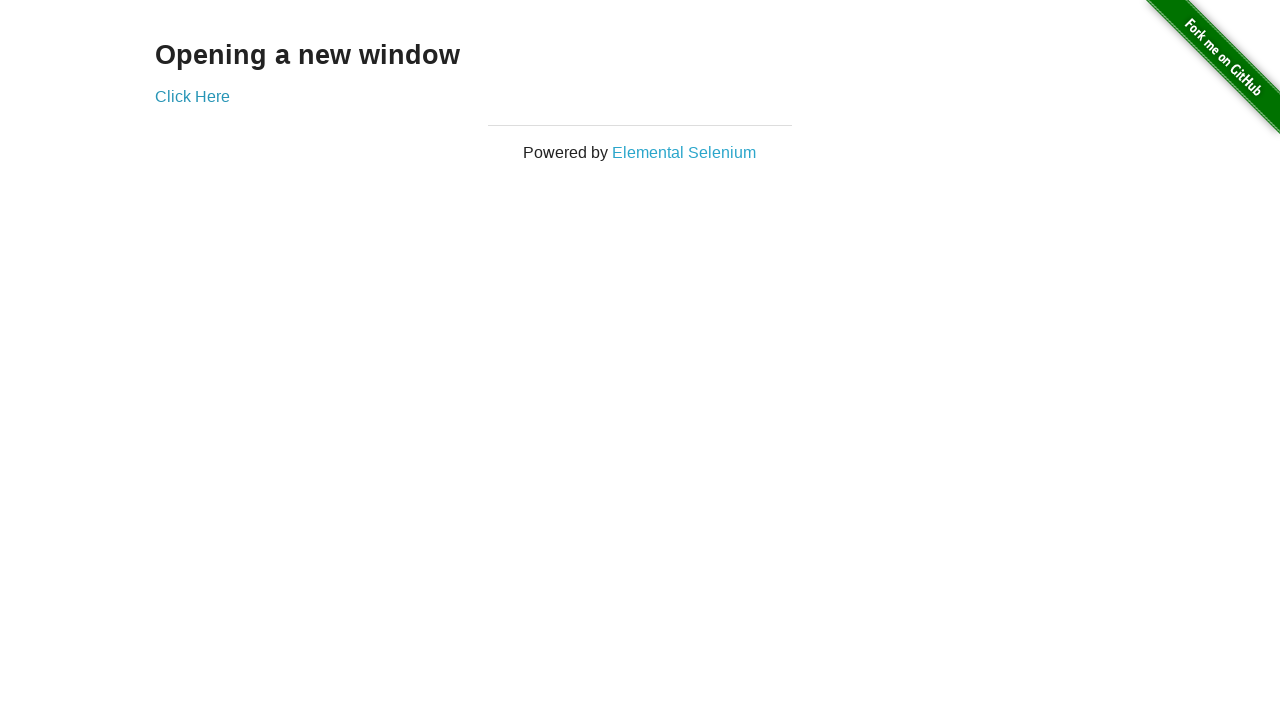